Tests a practice form by navigating to the Forms section, filling out all form fields including personal information, date of birth, subjects, hobbies, file upload, and location, then submitting and verifying the results.

Starting URL: https://demoqa.com/

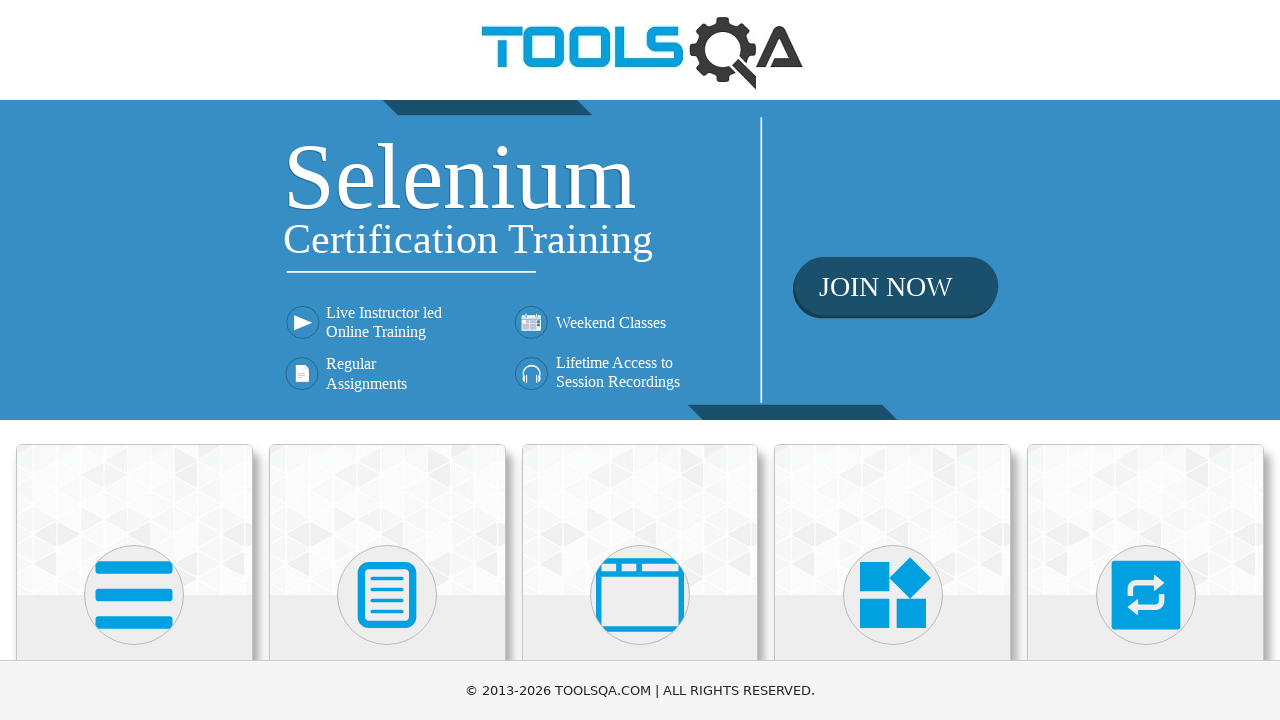

Clicked on Forms menu at (387, 360) on xpath=//h5[text()='Forms']
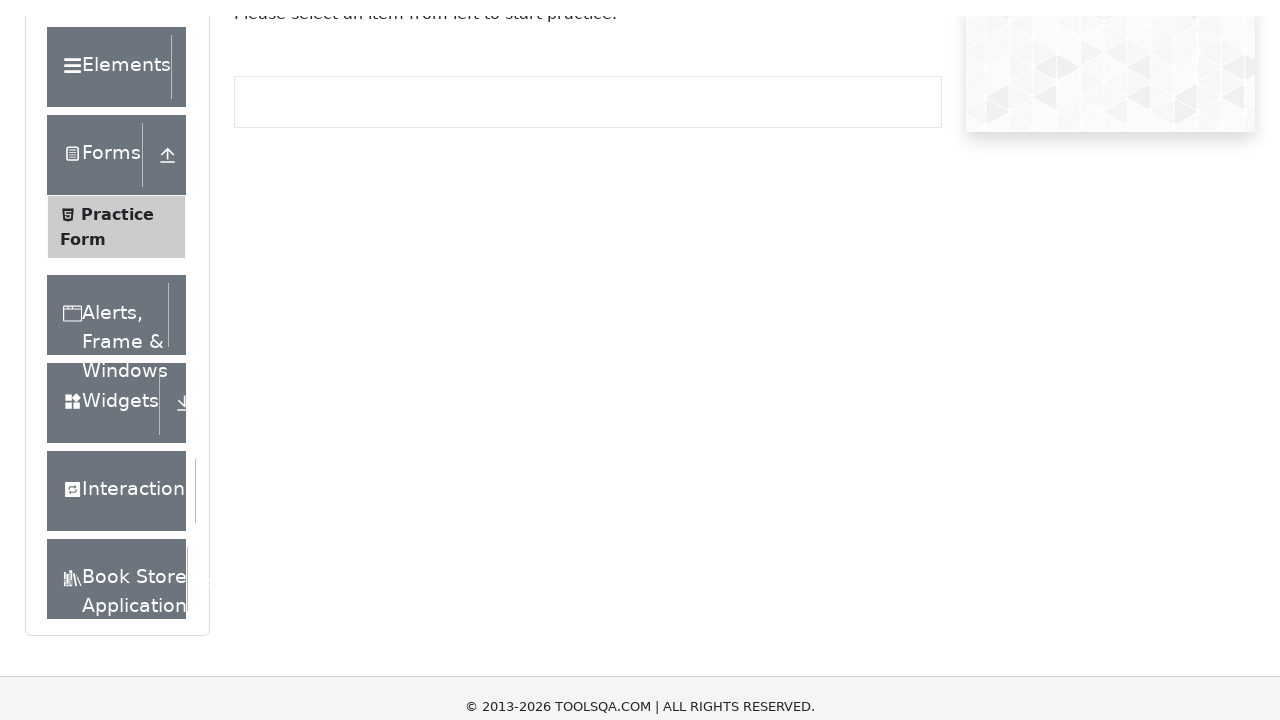

Clicked on Practice Form submenu at (117, 336) on xpath=//span[text()='Practice Form']
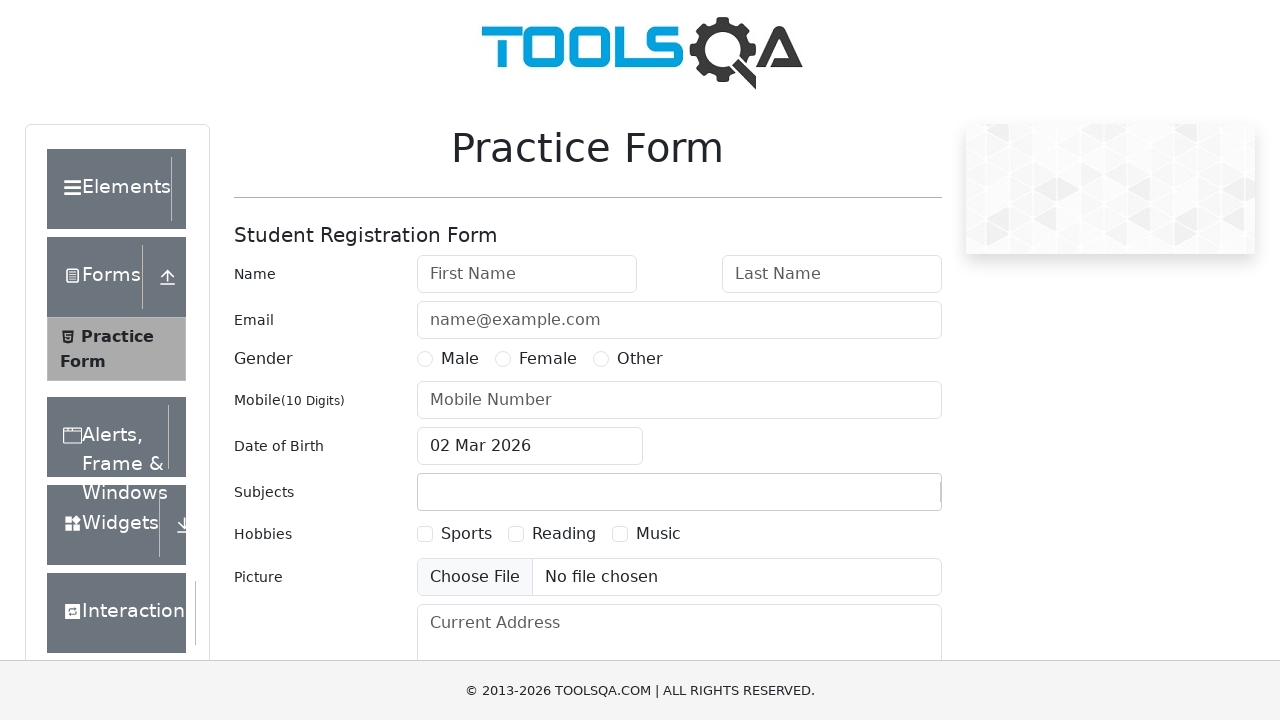

Filled first name field with 'Eugen' on #firstName
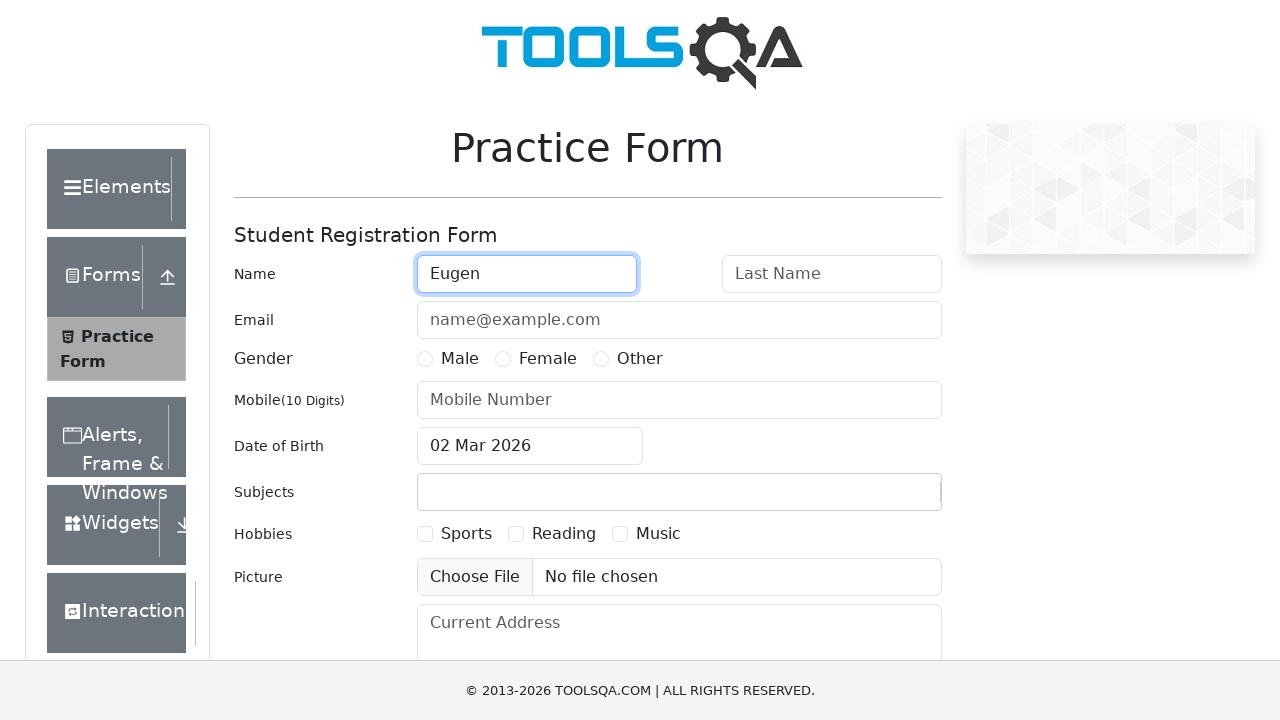

Filled last name field with 'Emacu' on #lastName
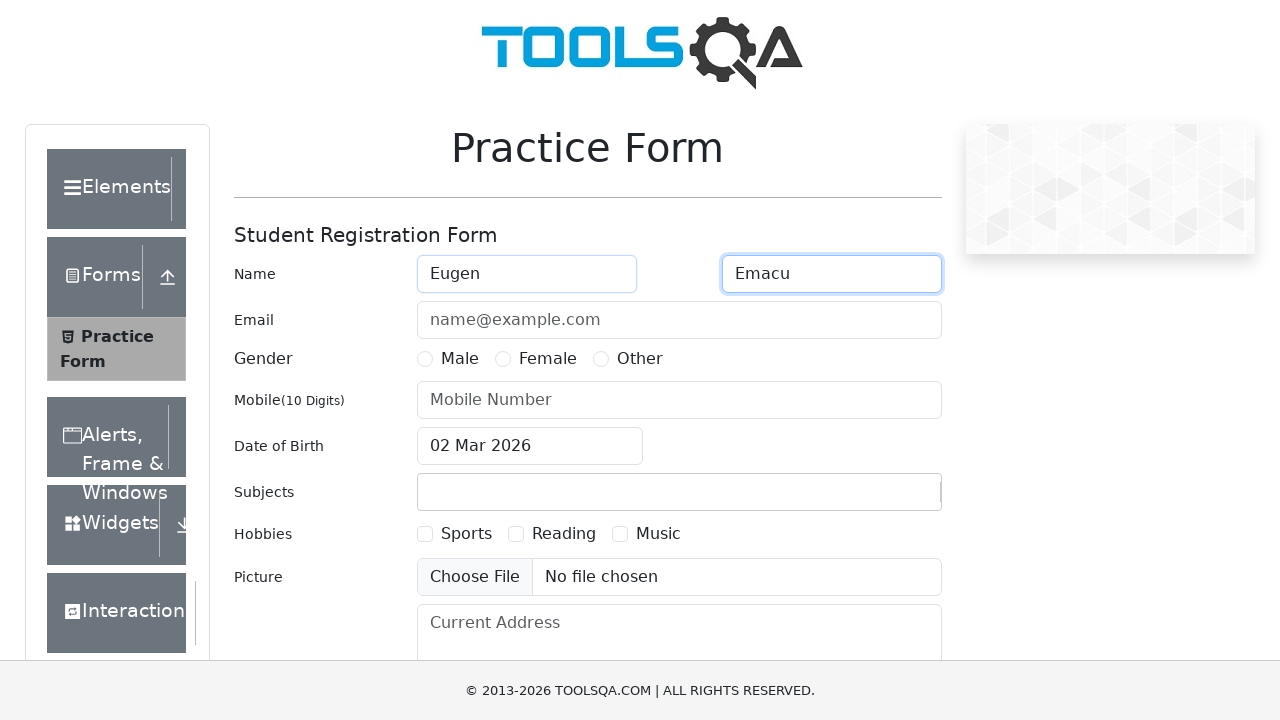

Filled email field with 'eugen.emacu@gmail.com' on #userEmail
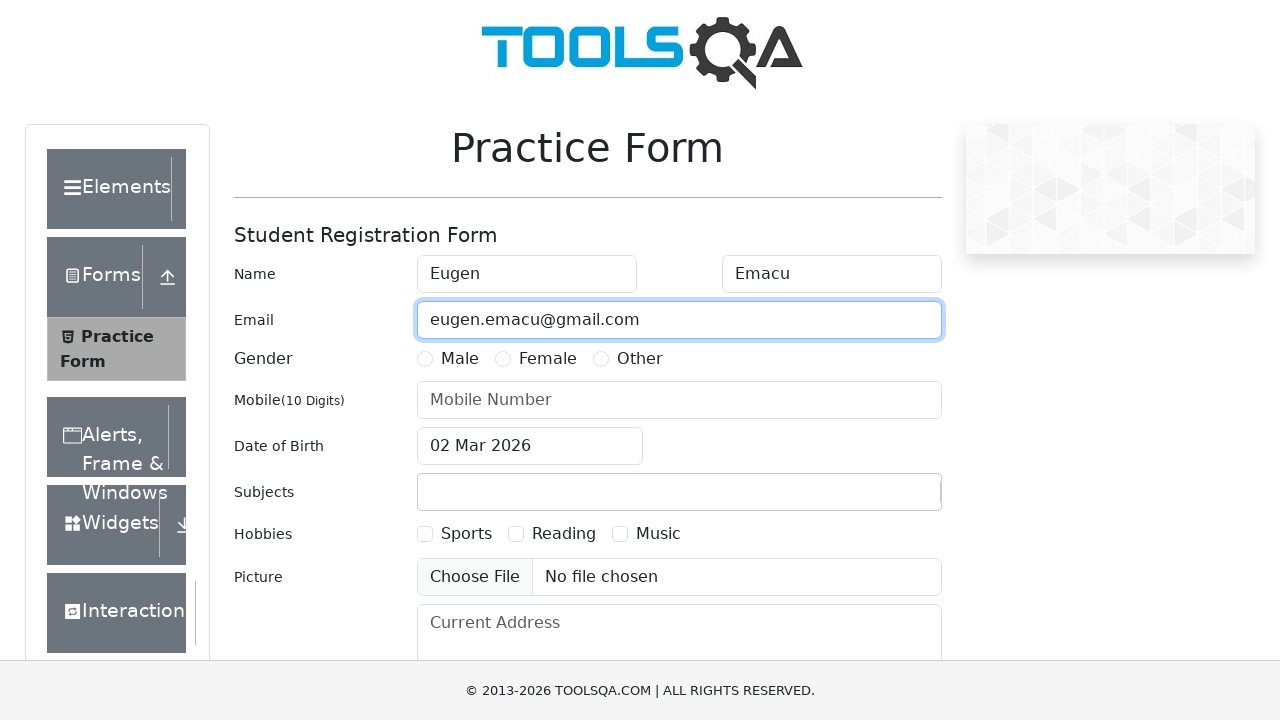

Selected gender radio button for Male at (460, 359) on label[for='gender-radio-1']
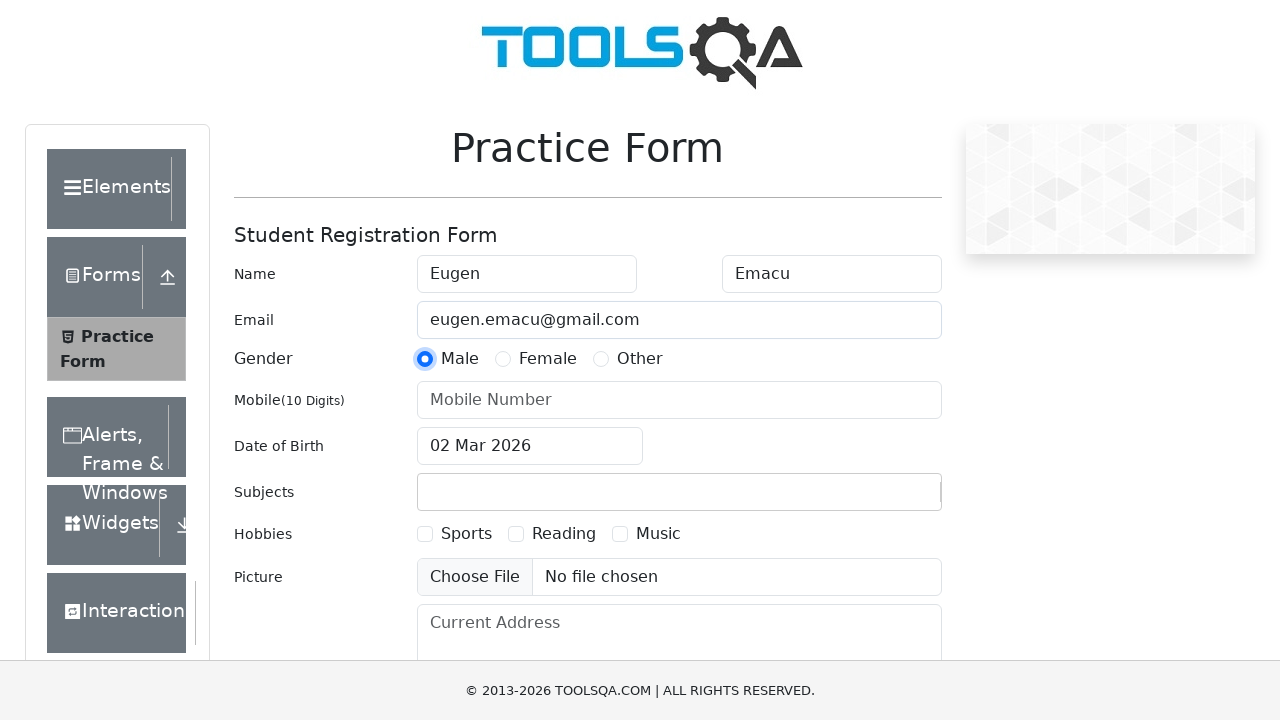

Filled mobile phone field with '0761974803' on #userNumber
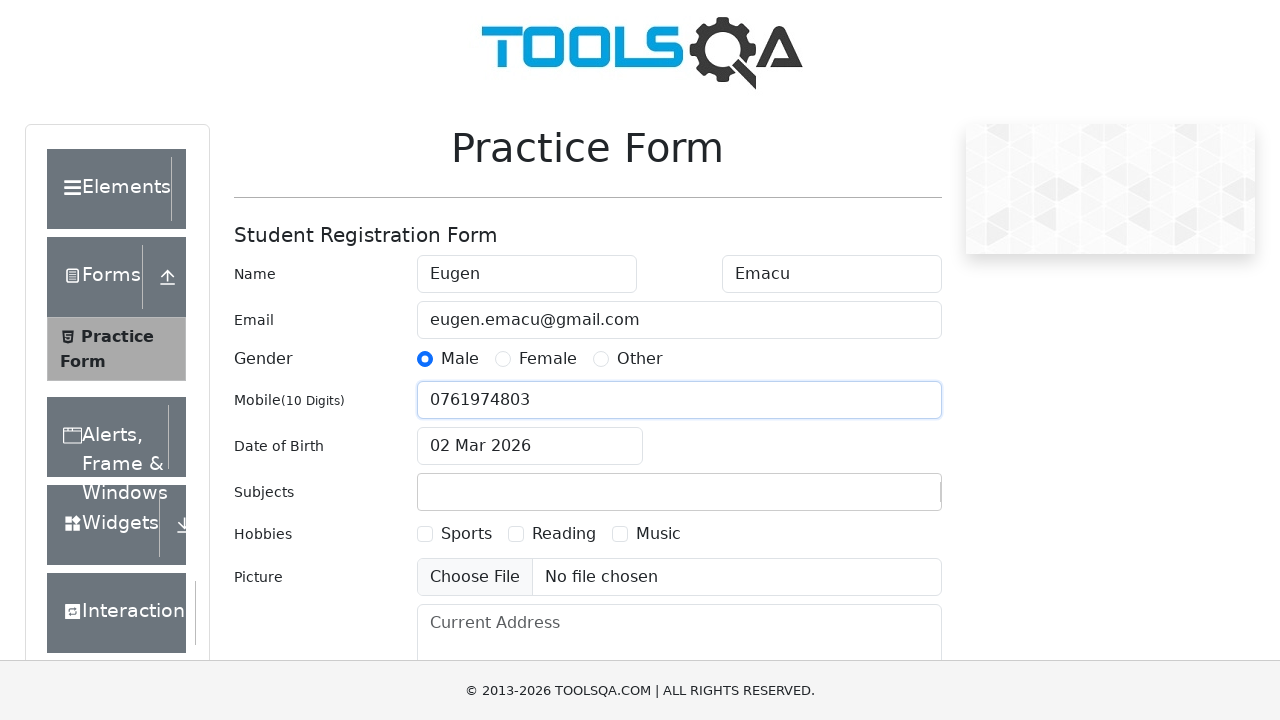

Clicked on date of birth input to open datepicker at (530, 446) on #dateOfBirthInput
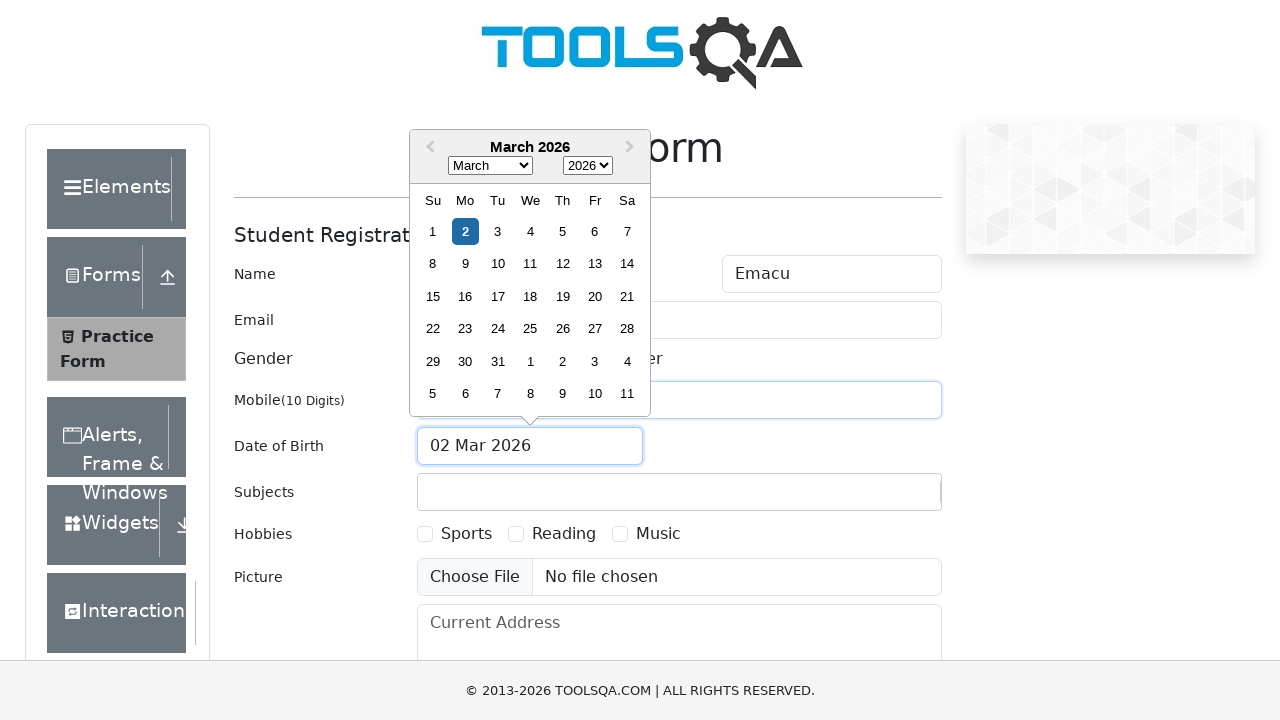

Selected October from month dropdown on select.react-datepicker__month-select
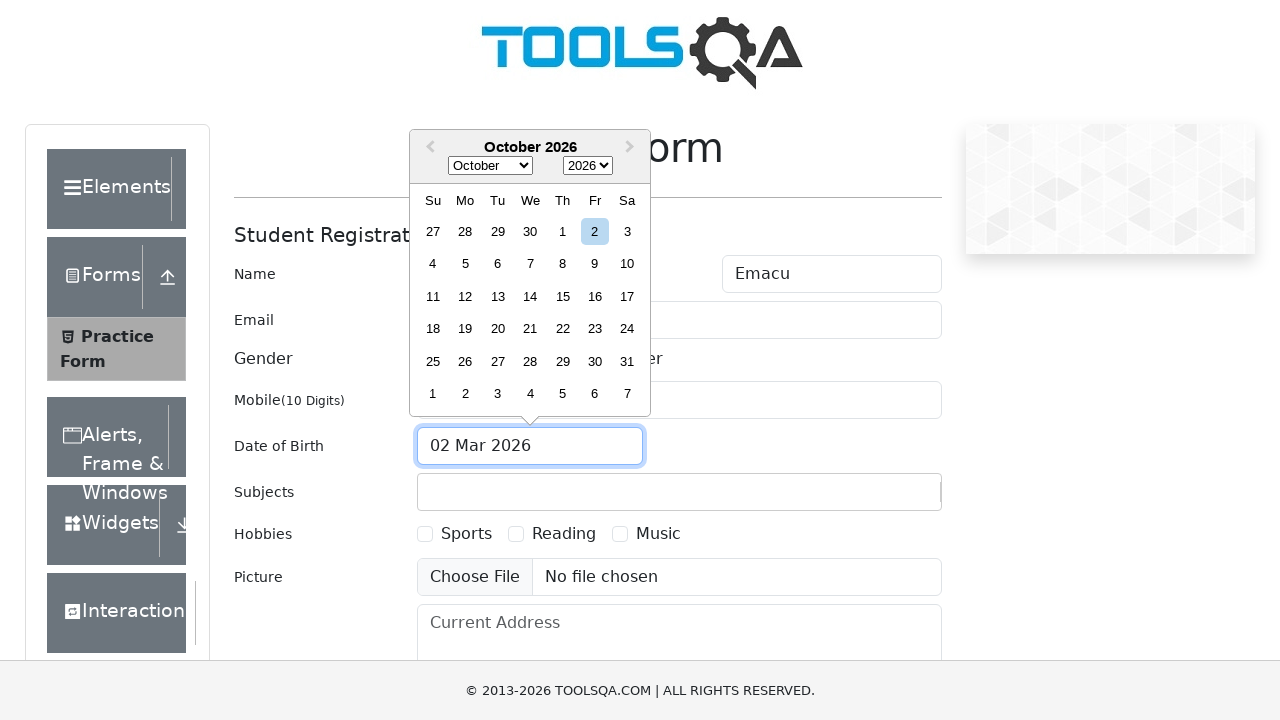

Selected 1984 from year dropdown on select.react-datepicker__year-select
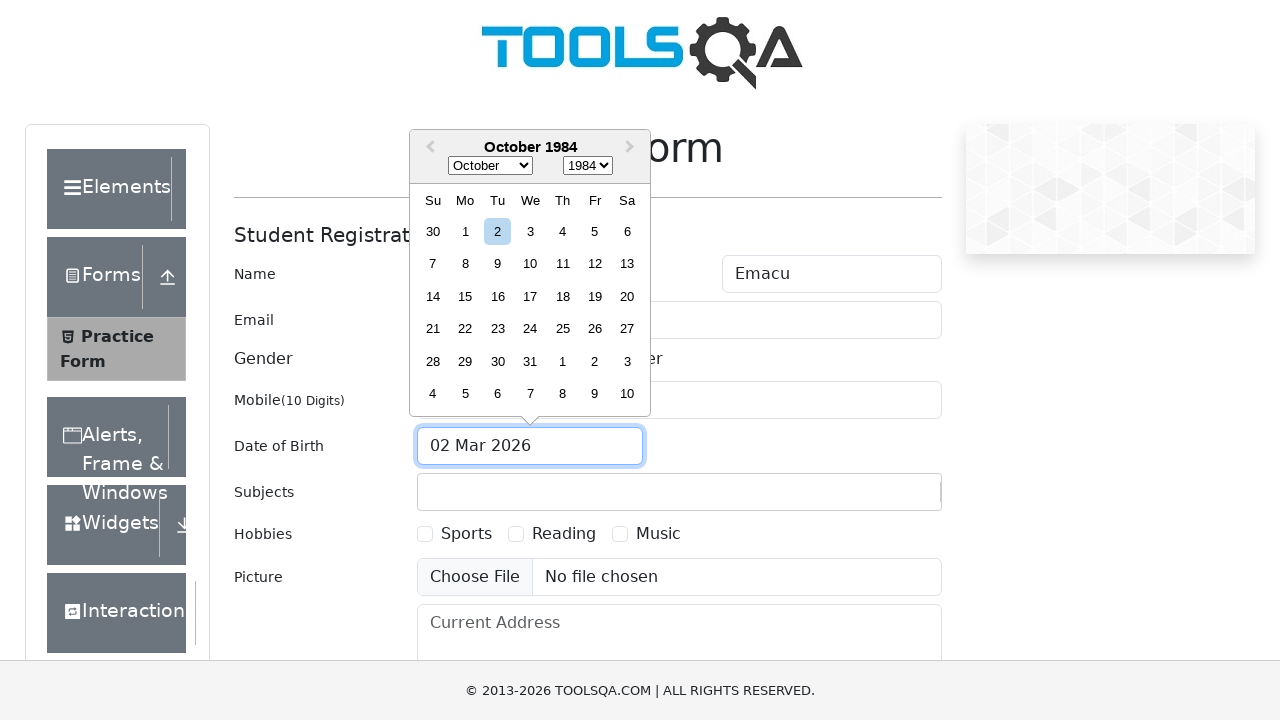

Selected day 27 from datepicker at (627, 329) on xpath=//div[contains(@class,'react-datepicker__day') and text()='27' and not(con
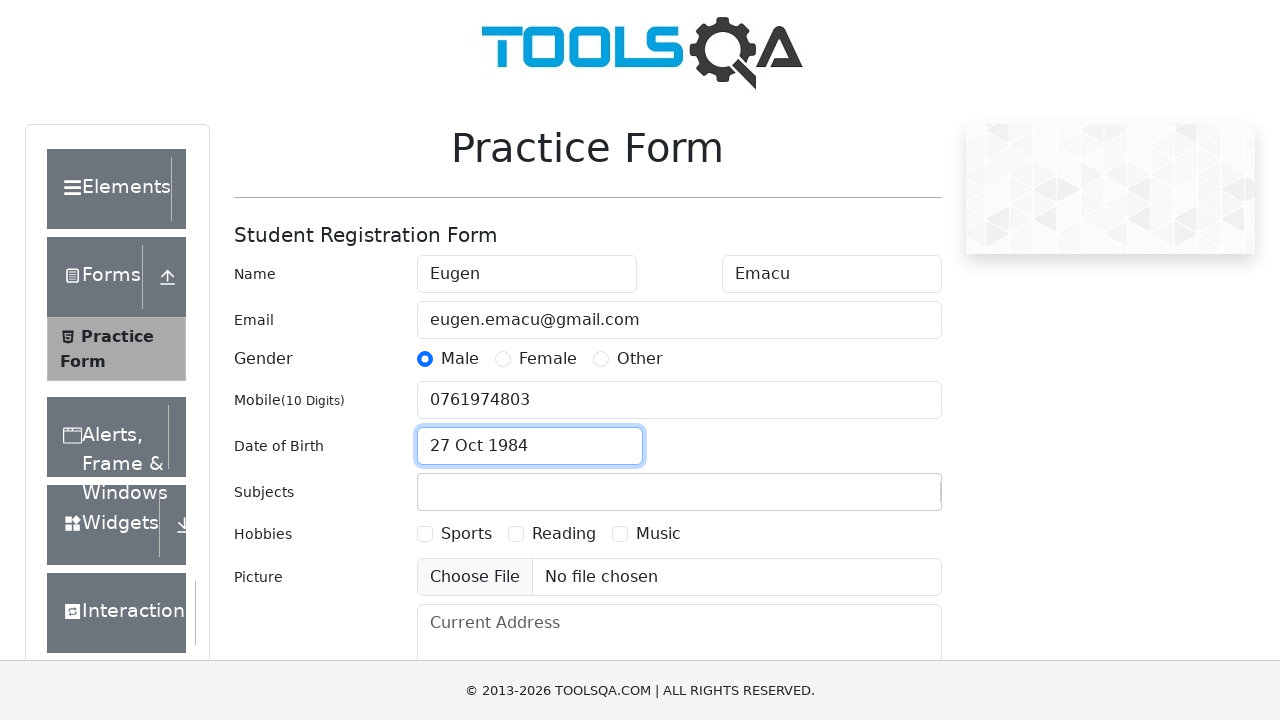

Filled subjects input with 'Maths' on #subjectsInput
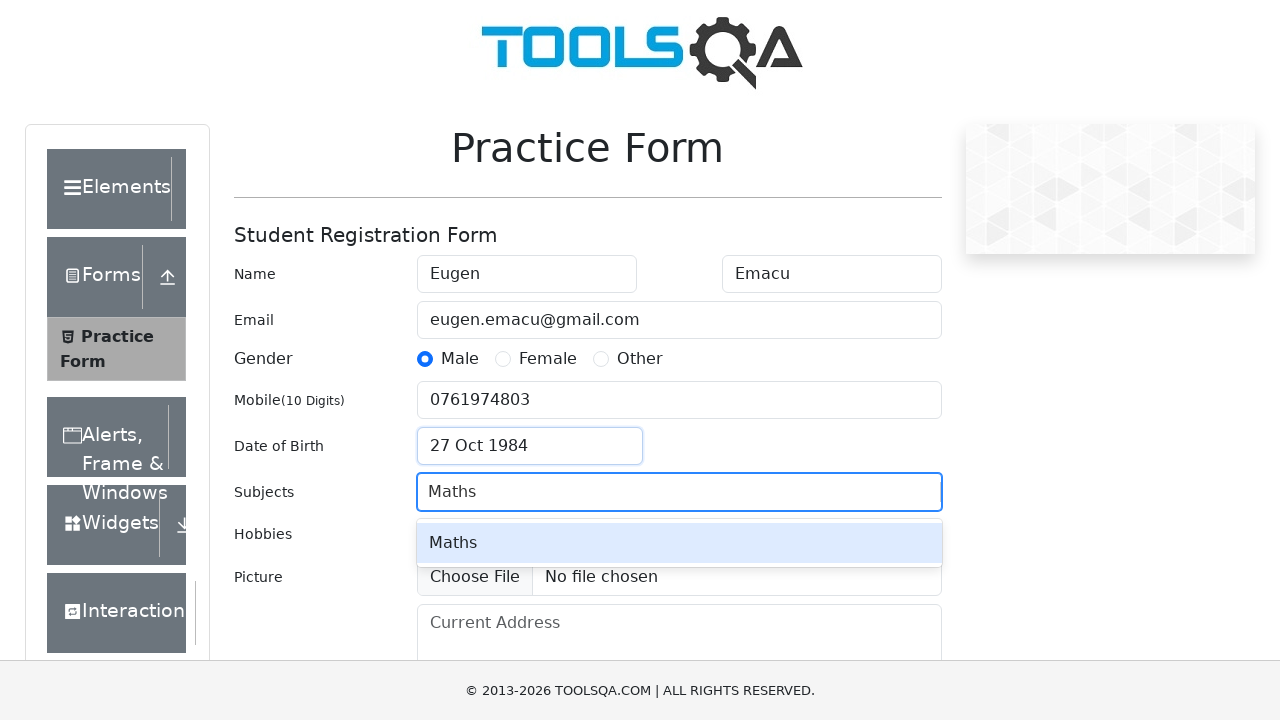

Pressed Enter to confirm Maths subject on #subjectsInput
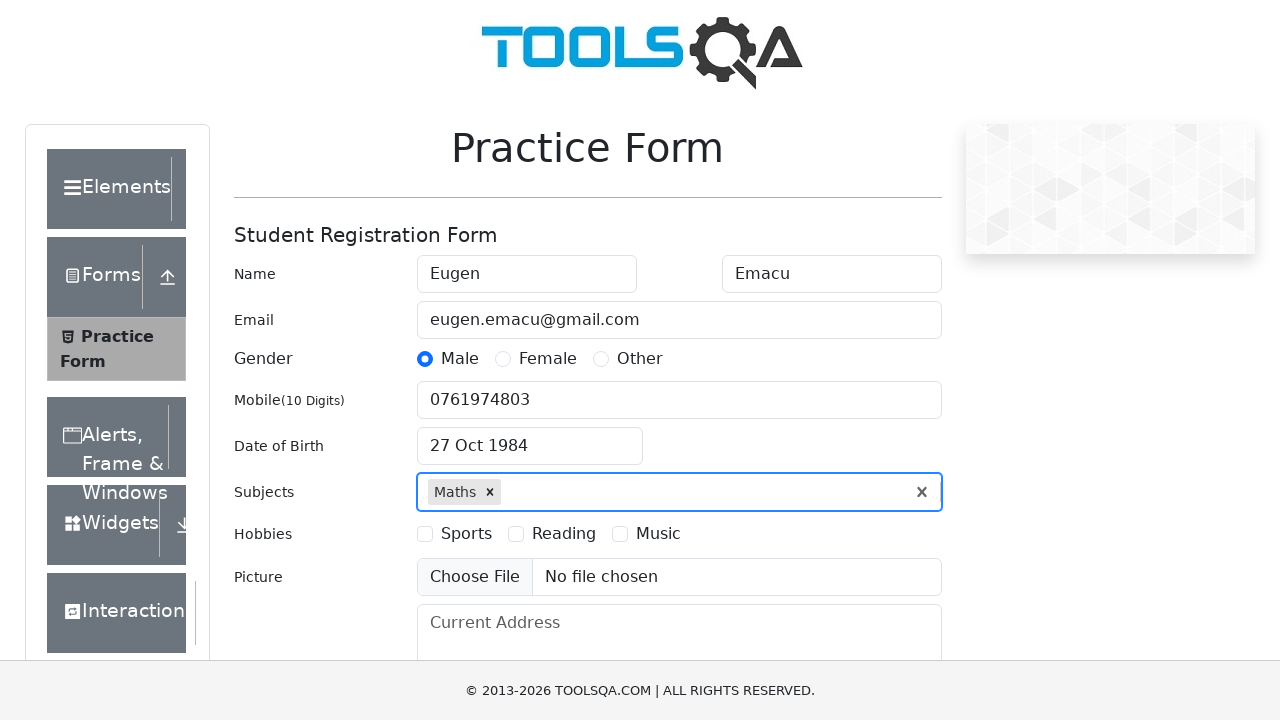

Filled subjects input with 'Physics' on #subjectsInput
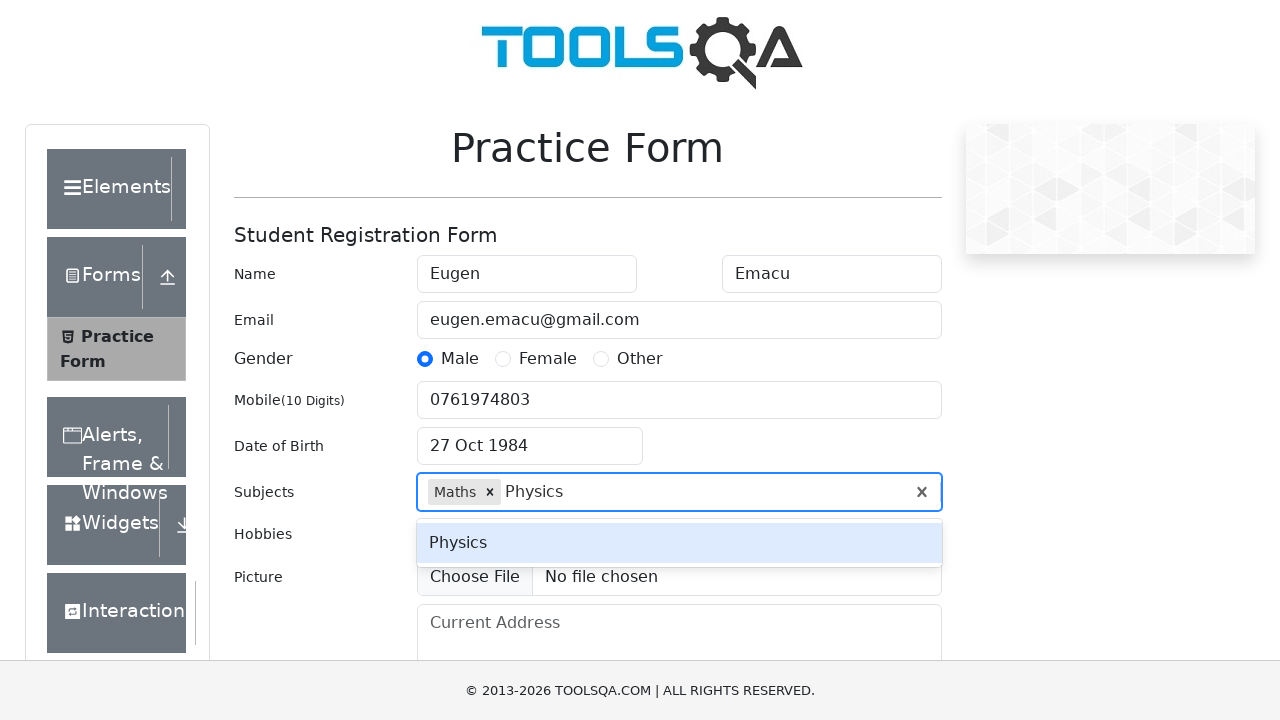

Pressed Enter to confirm Physics subject on #subjectsInput
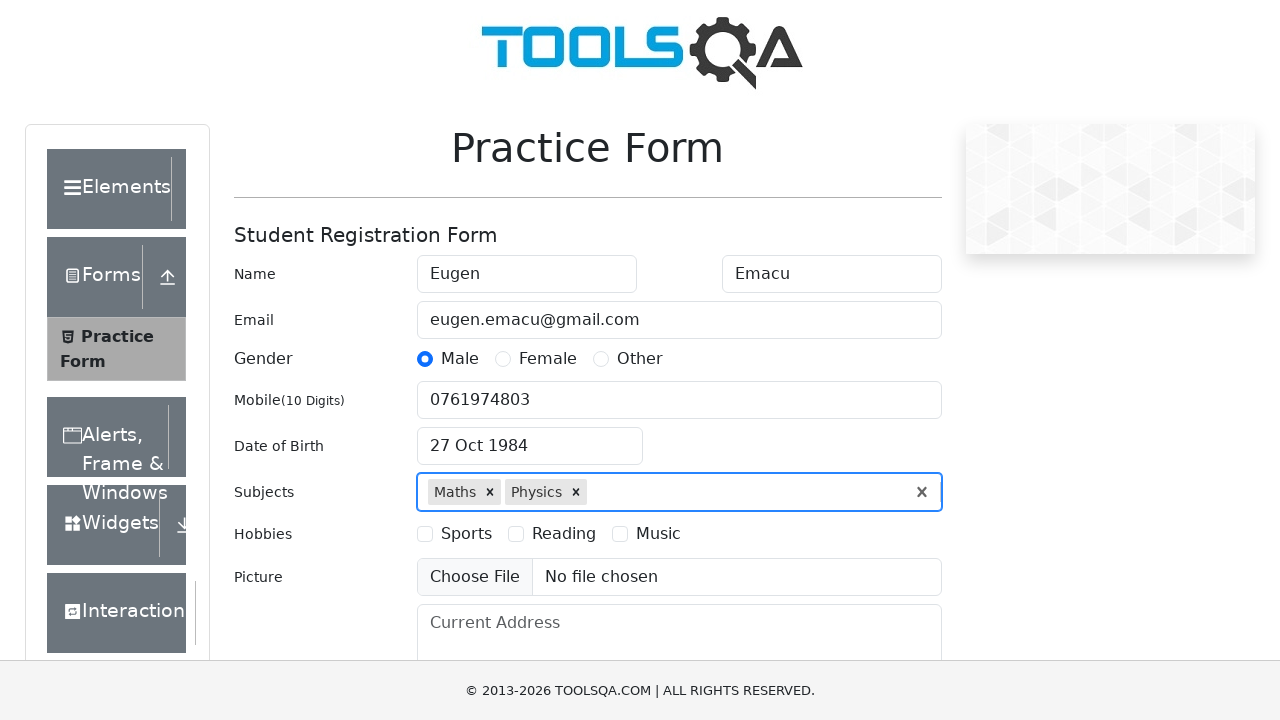

Selected Sports hobby checkbox at (466, 534) on label[for='hobbies-checkbox-1']
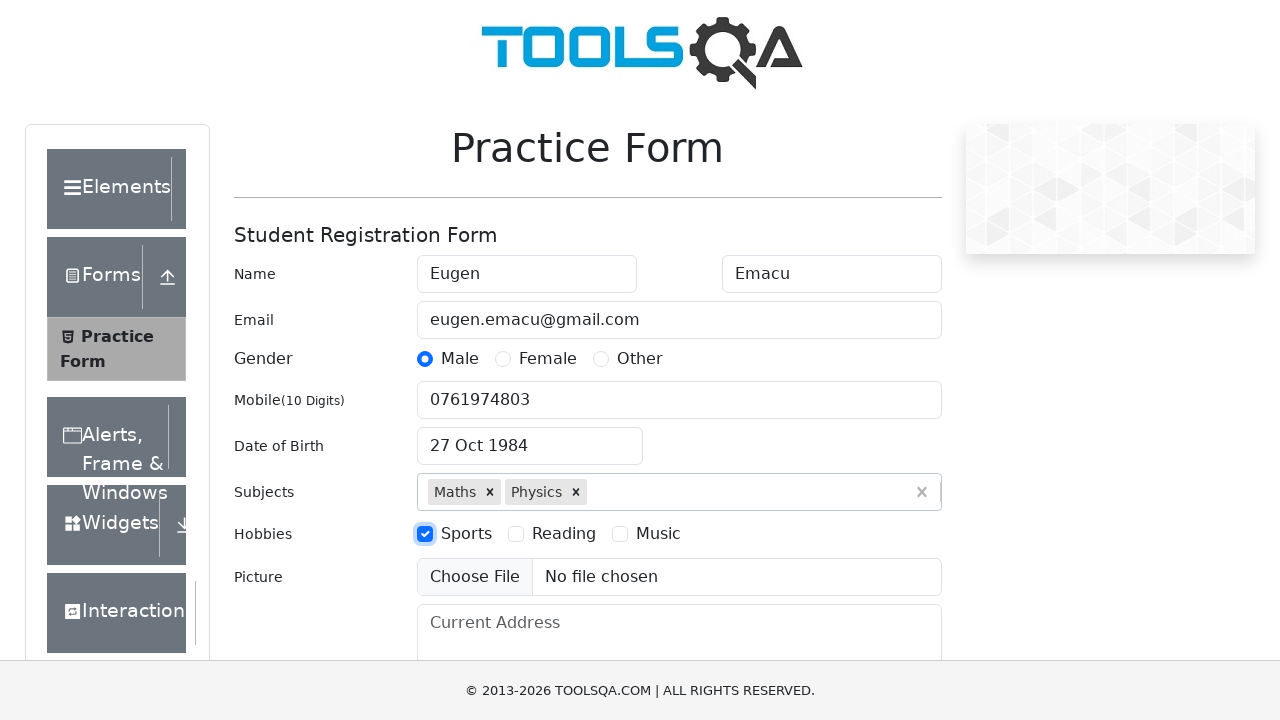

Selected Reading hobby checkbox at (564, 534) on label[for='hobbies-checkbox-2']
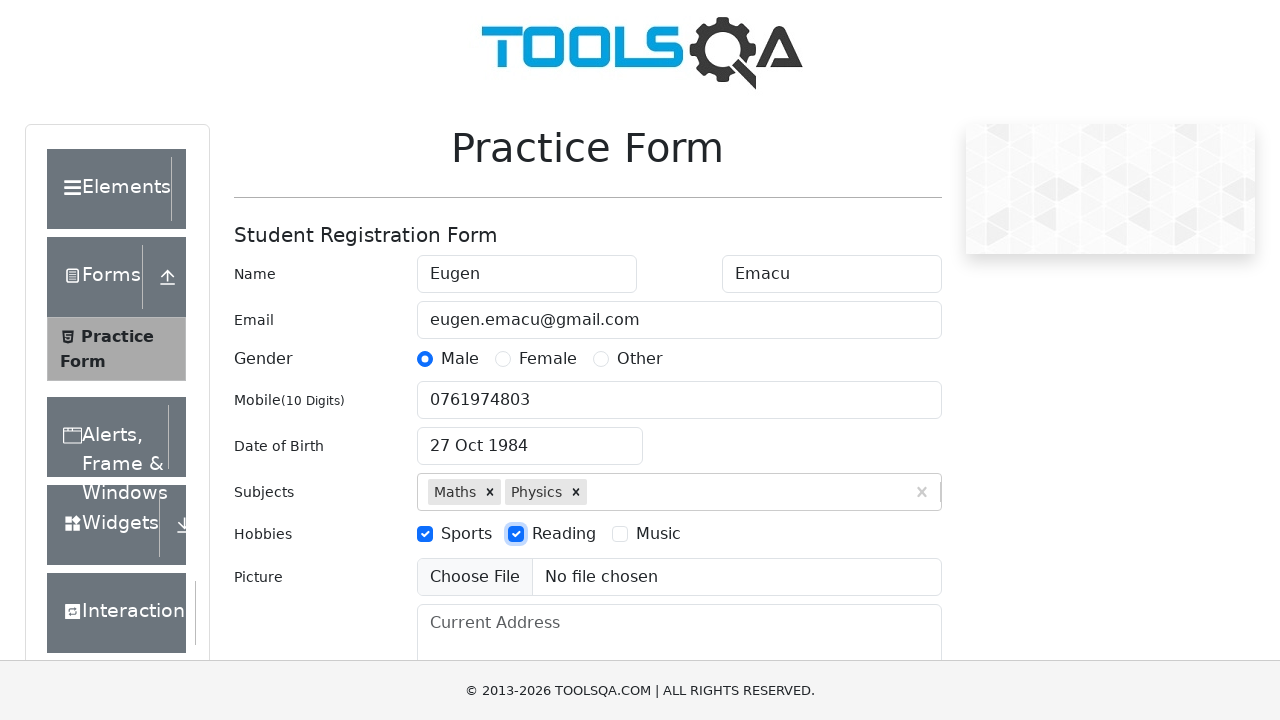

Selected Music hobby checkbox at (658, 534) on label[for='hobbies-checkbox-3']
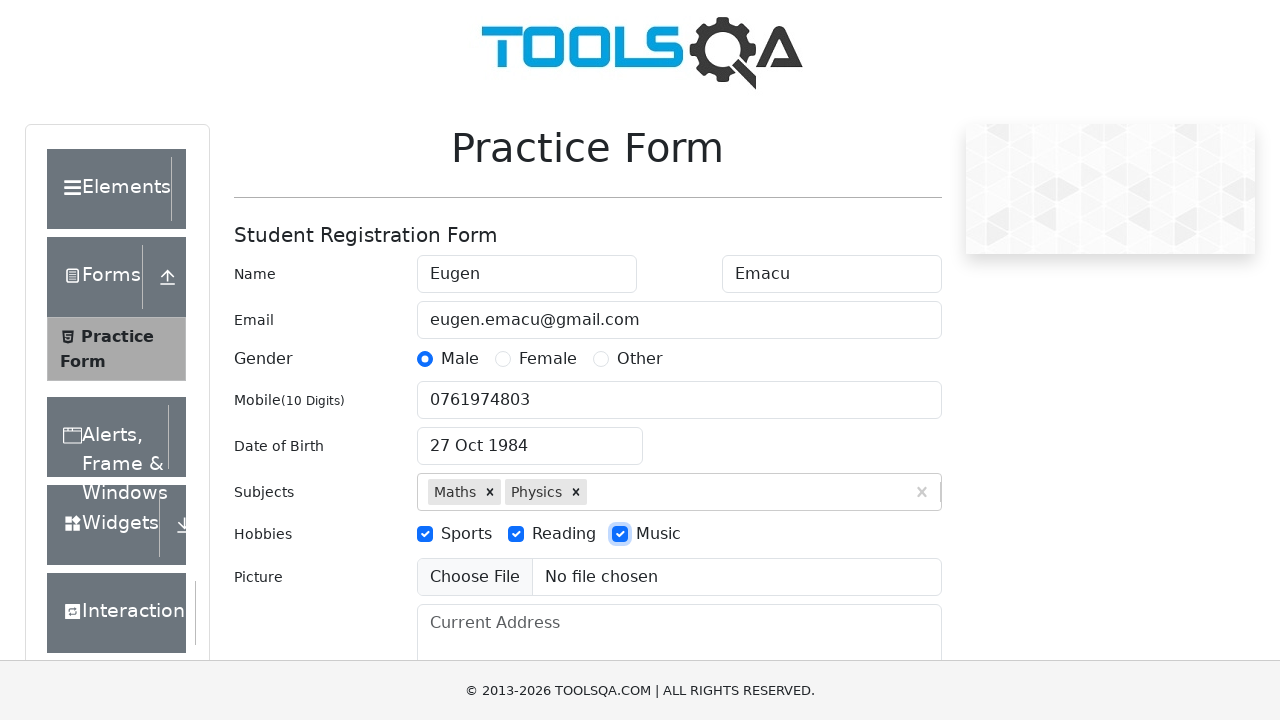

Scrolled down 500 pixels to view remaining form fields
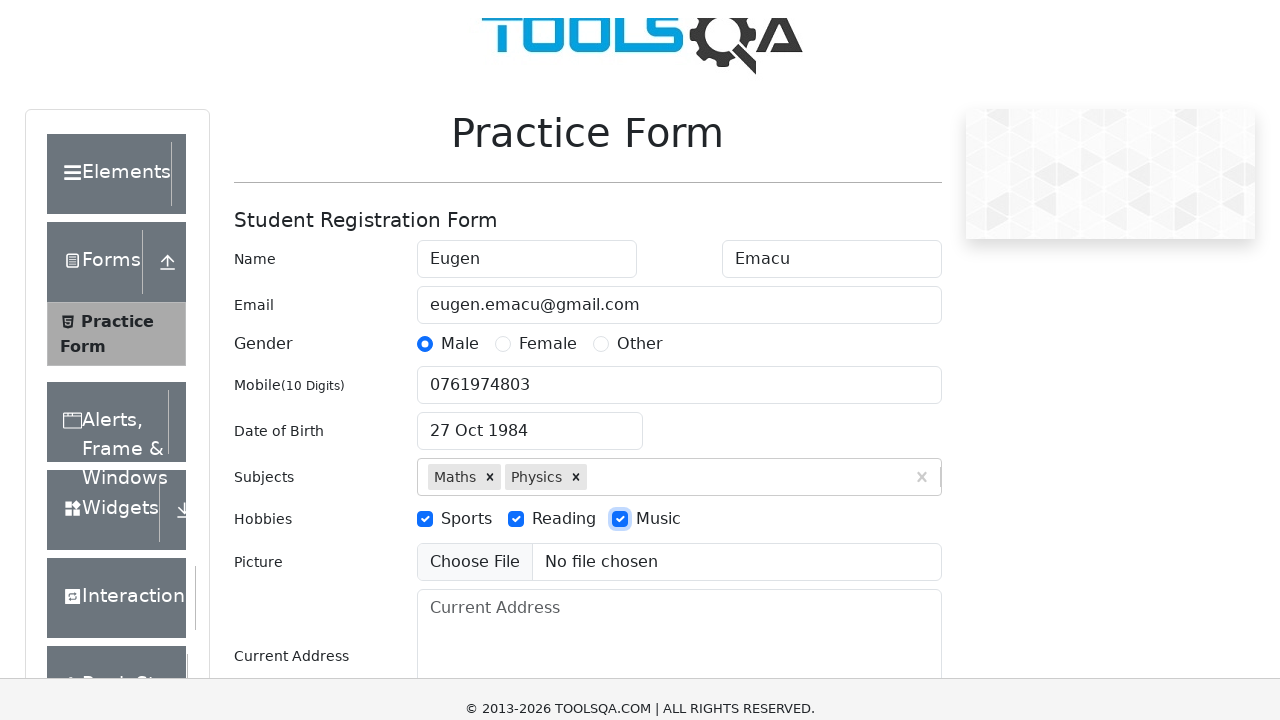

Attempted to set input files for picture upload
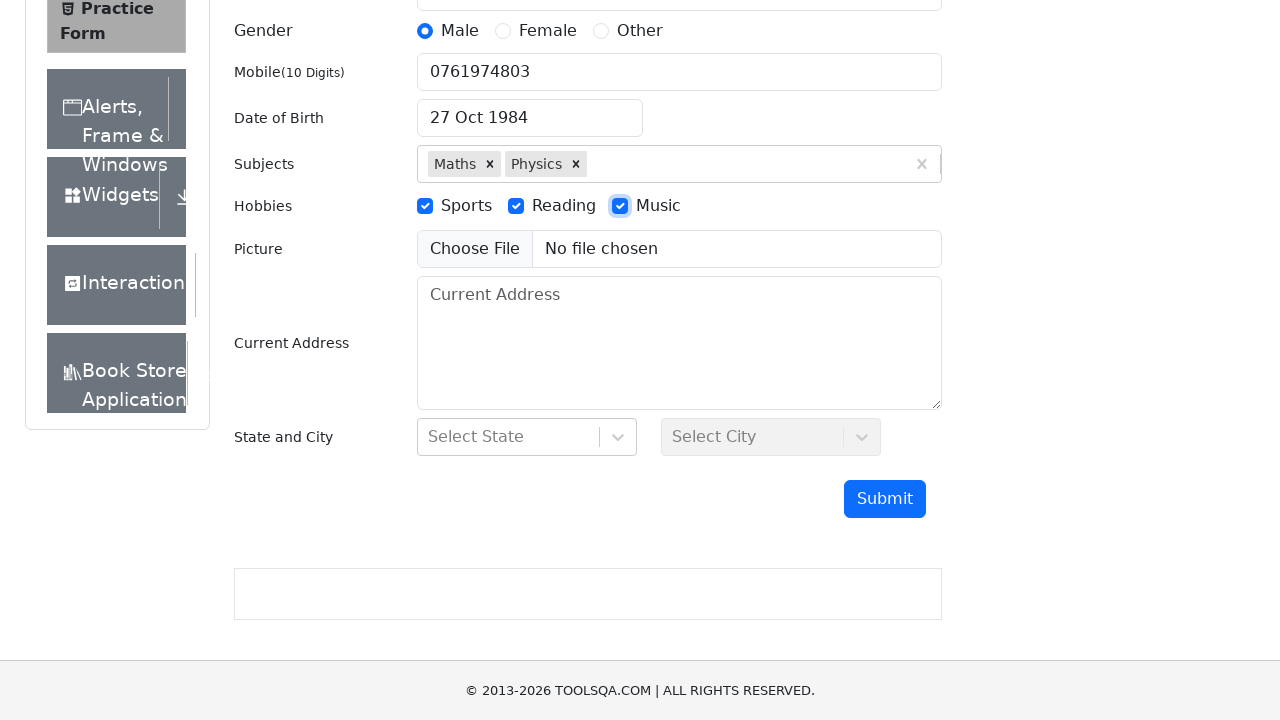

Filled current address field with 'Adresa Testare 1' on #currentAddress
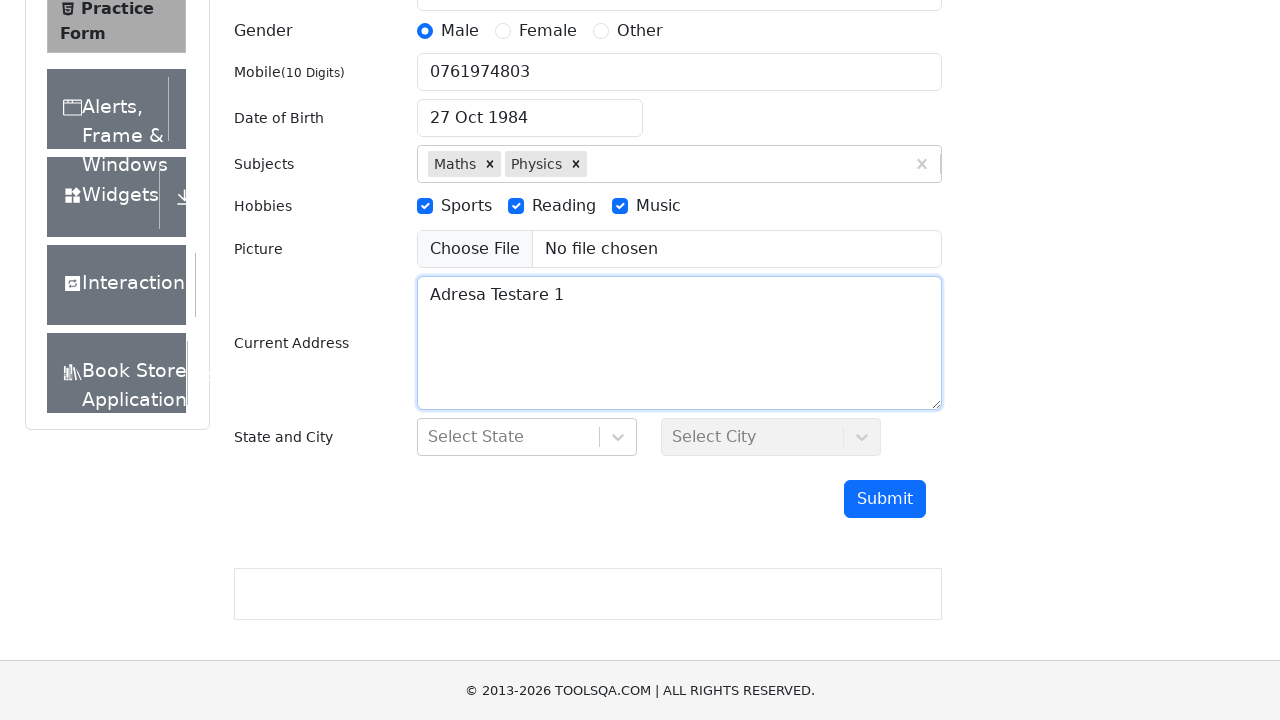

Typed 'NCR' in state selection field on #react-select-3-input
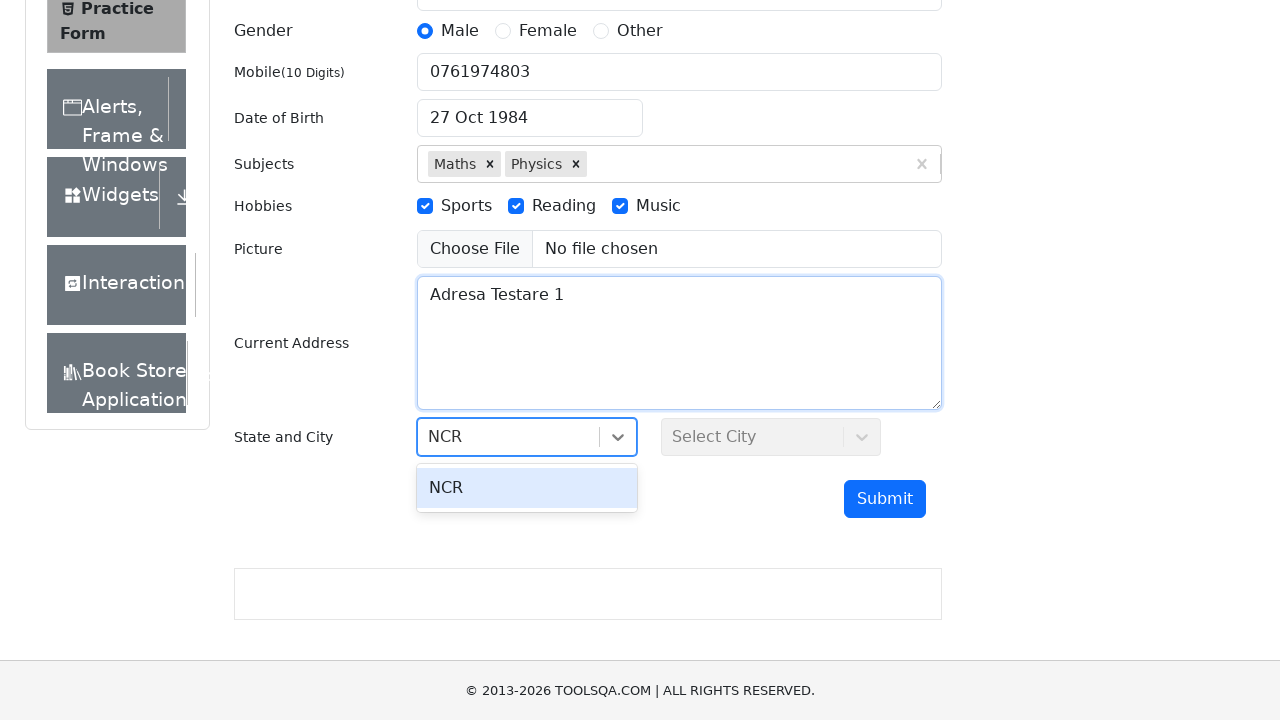

Pressed Enter to confirm state selection of NCR on #react-select-3-input
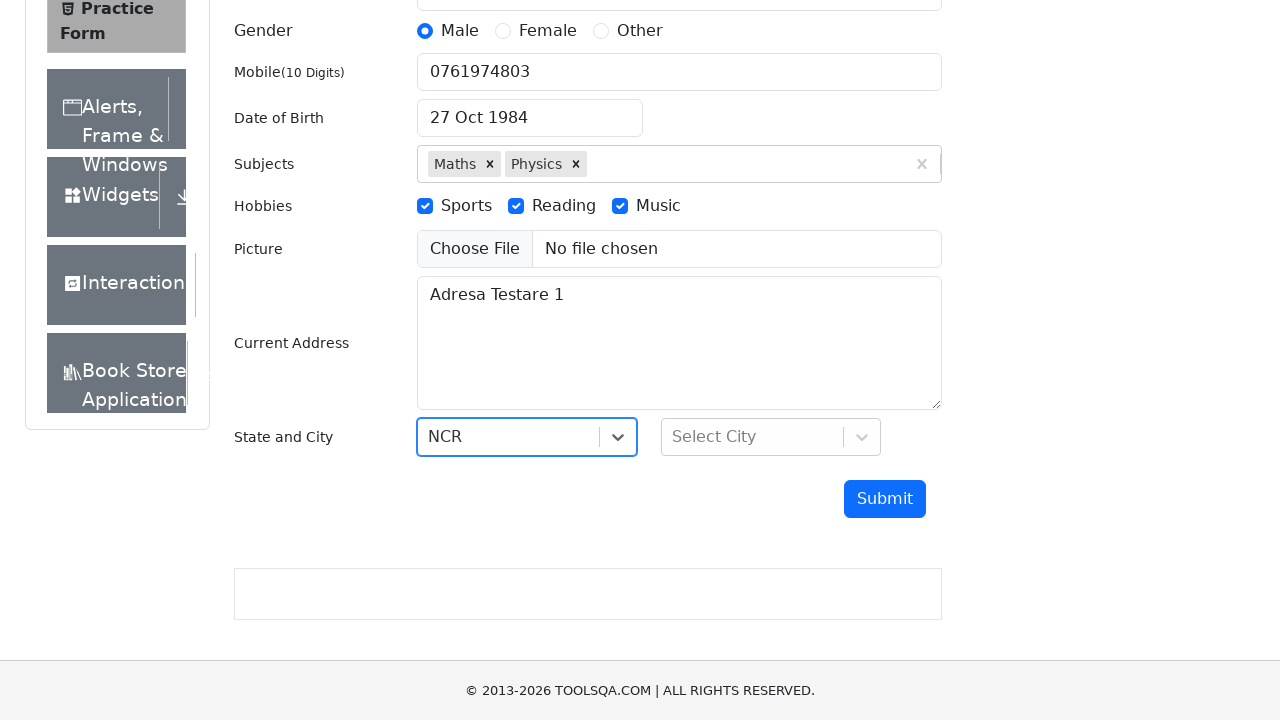

Typed 'Delhi' in city selection field on #react-select-4-input
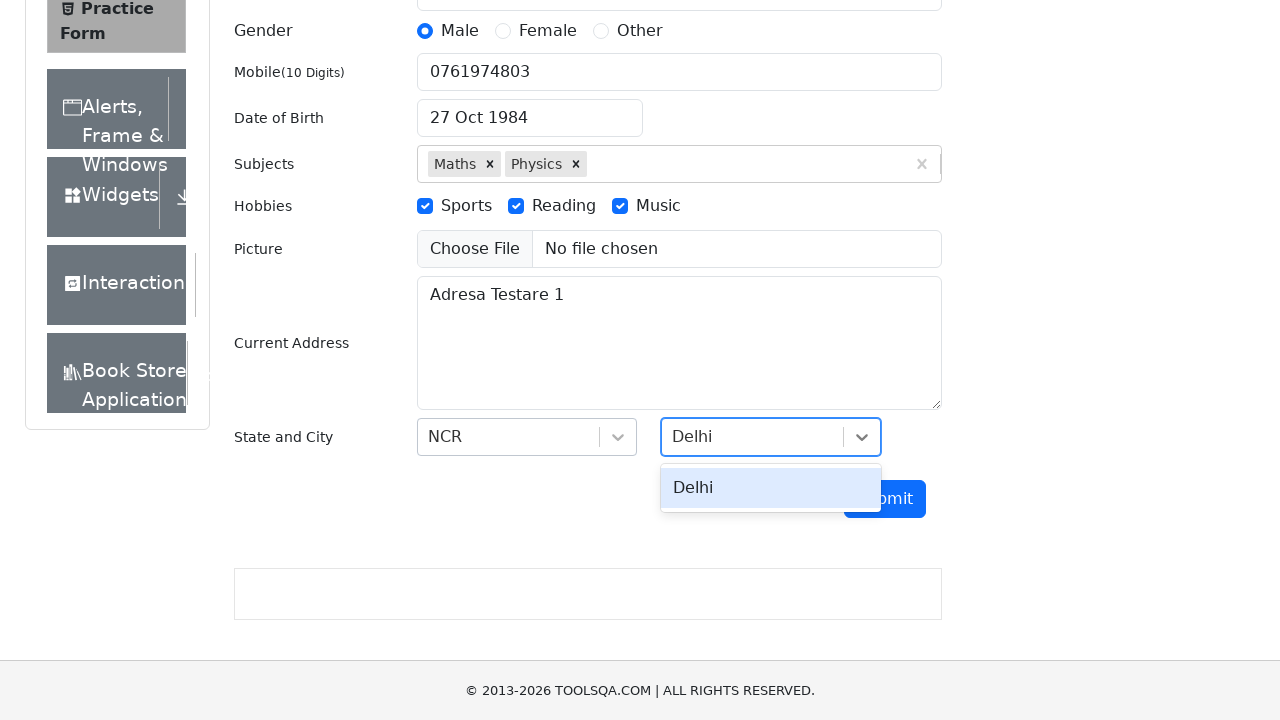

Pressed Enter to confirm city selection of Delhi on #react-select-4-input
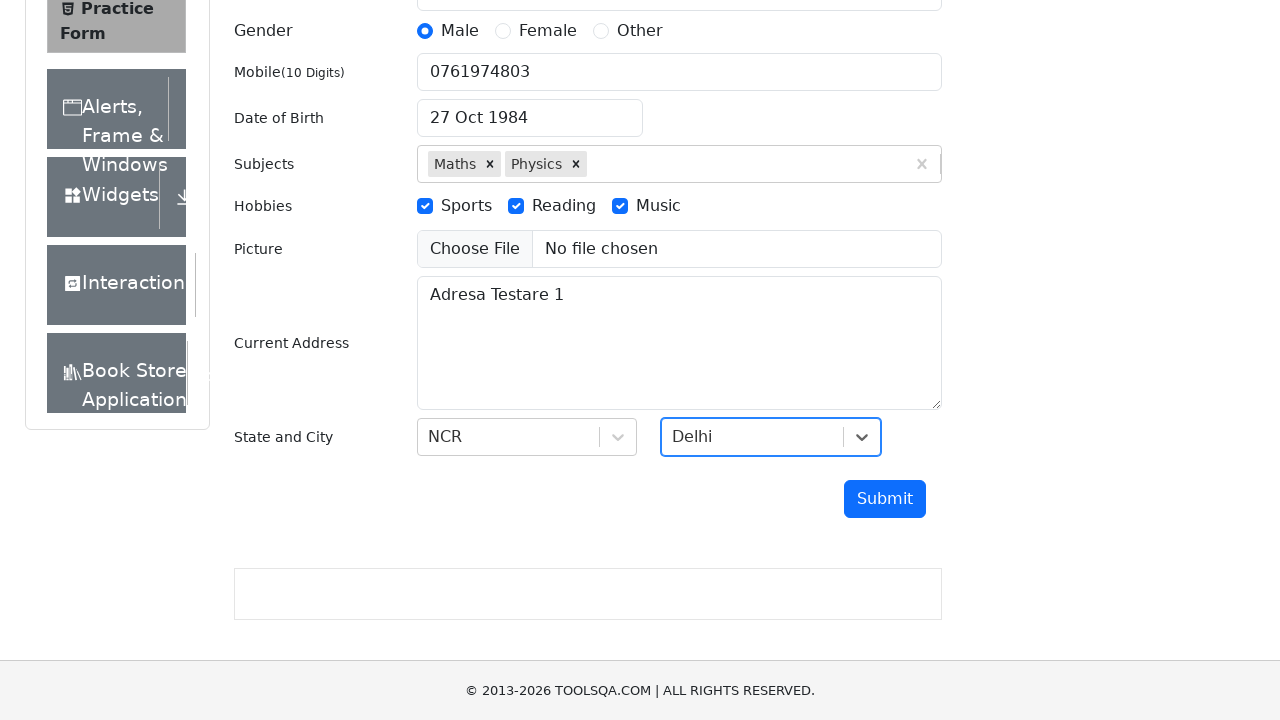

Clicked Submit button to submit the practice form at (885, 499) on #submit
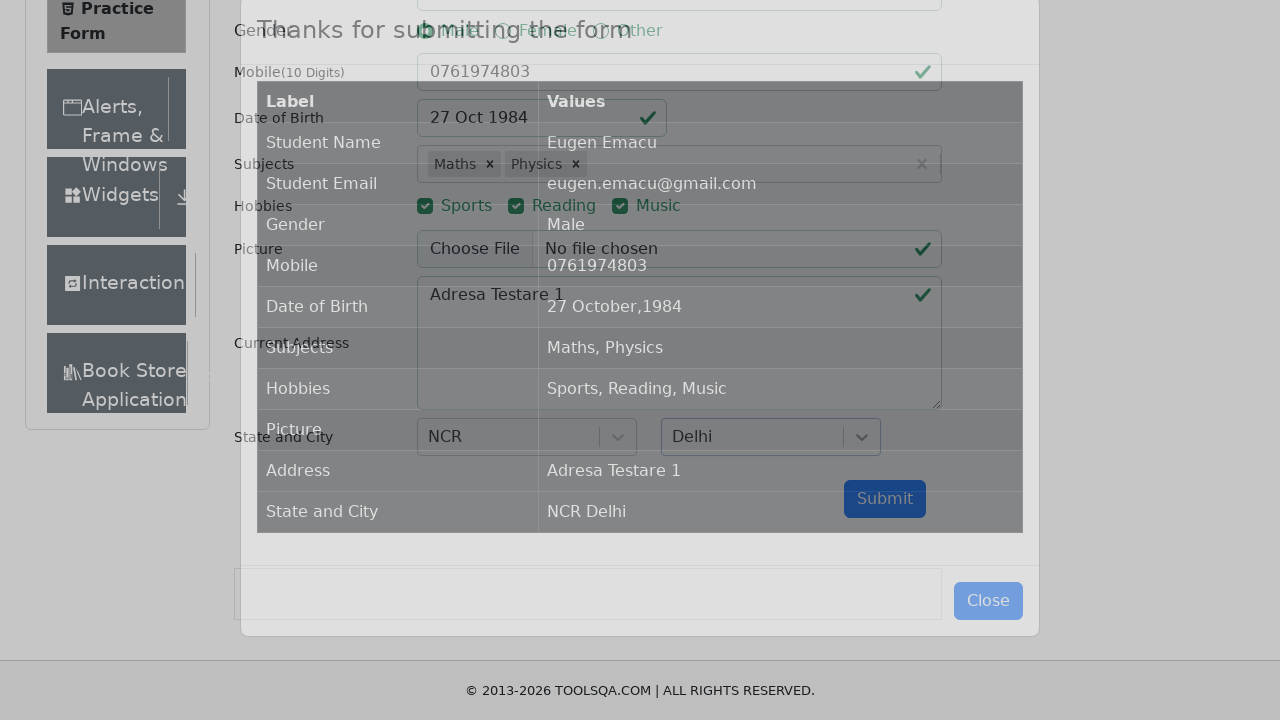

Waited for result table to appear - form submission completed
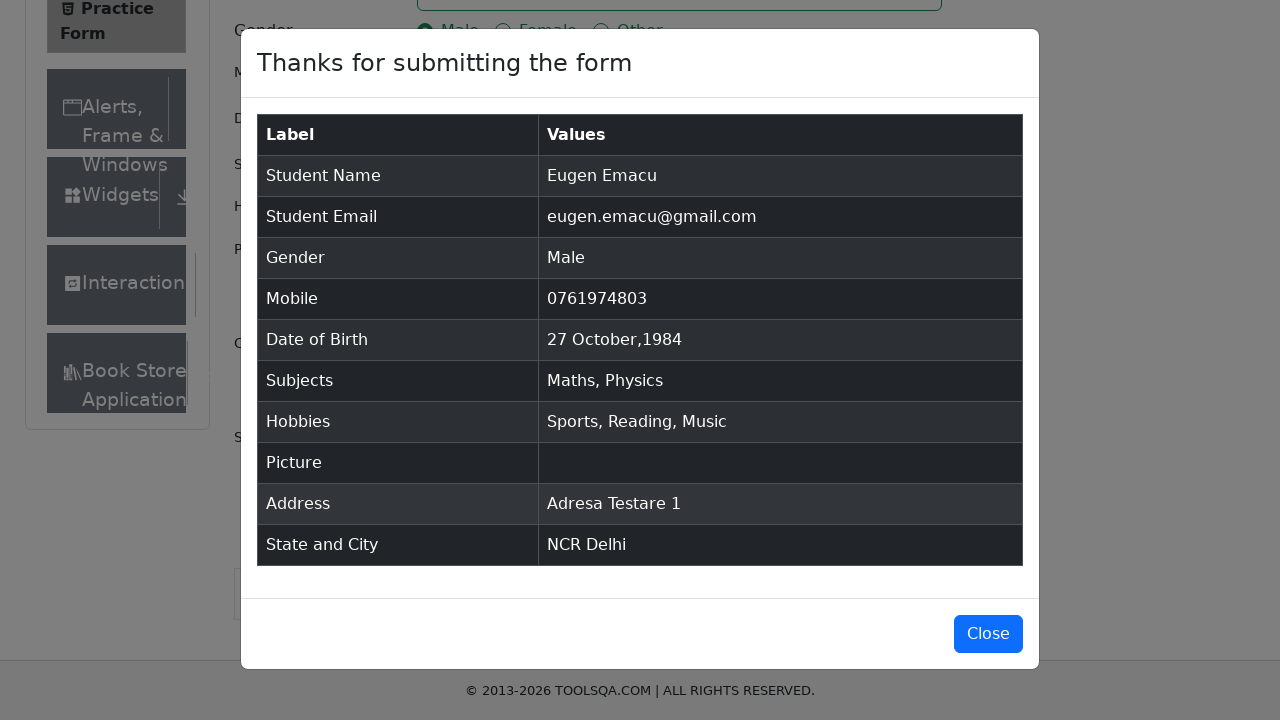

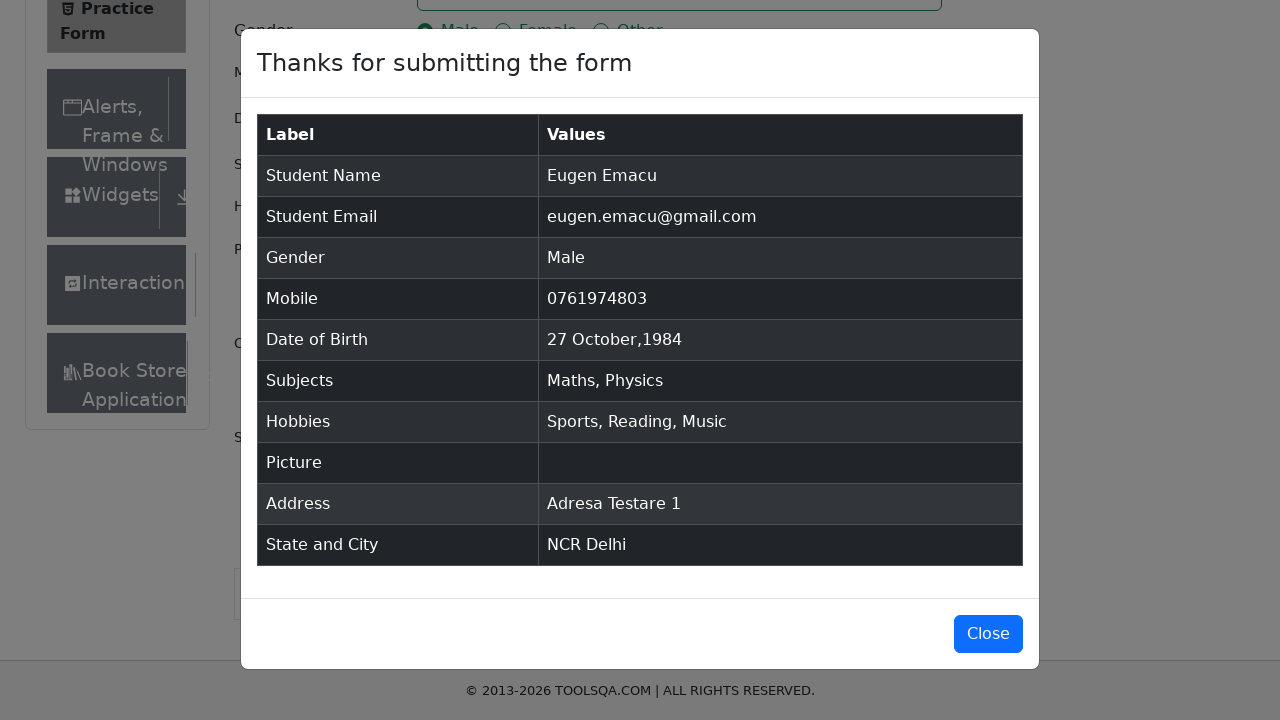